Tests table sorting by clicking column header and pagination to find specific items with their prices

Starting URL: https://rahulshettyacademy.com/seleniumPractise/#/offers

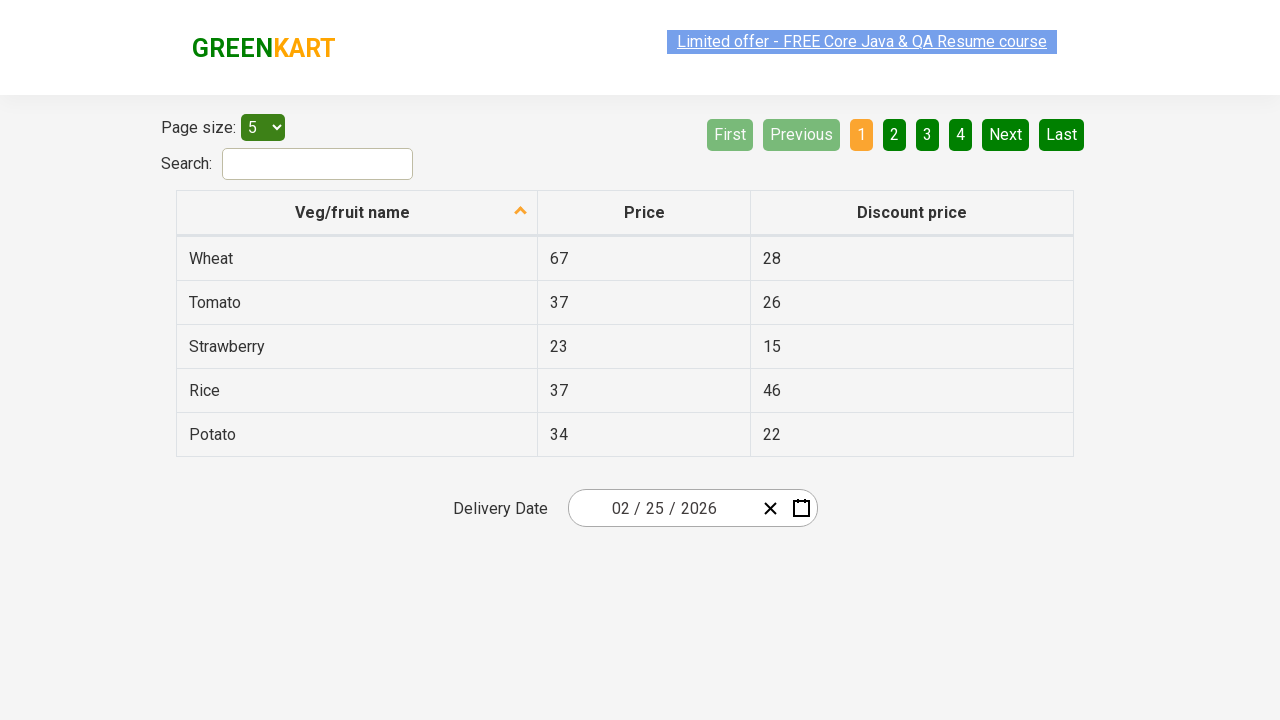

Clicked first column header to sort table at (357, 213) on xpath=//tr/th[1]
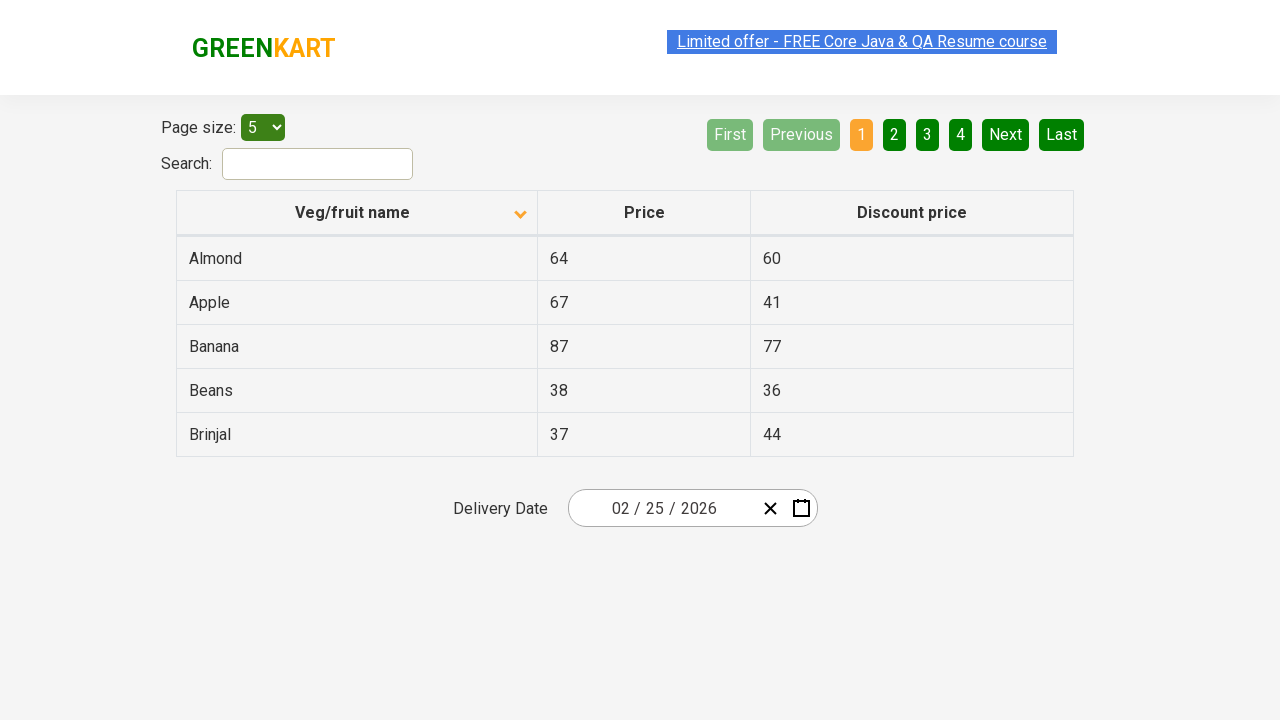

Table sorted and loaded
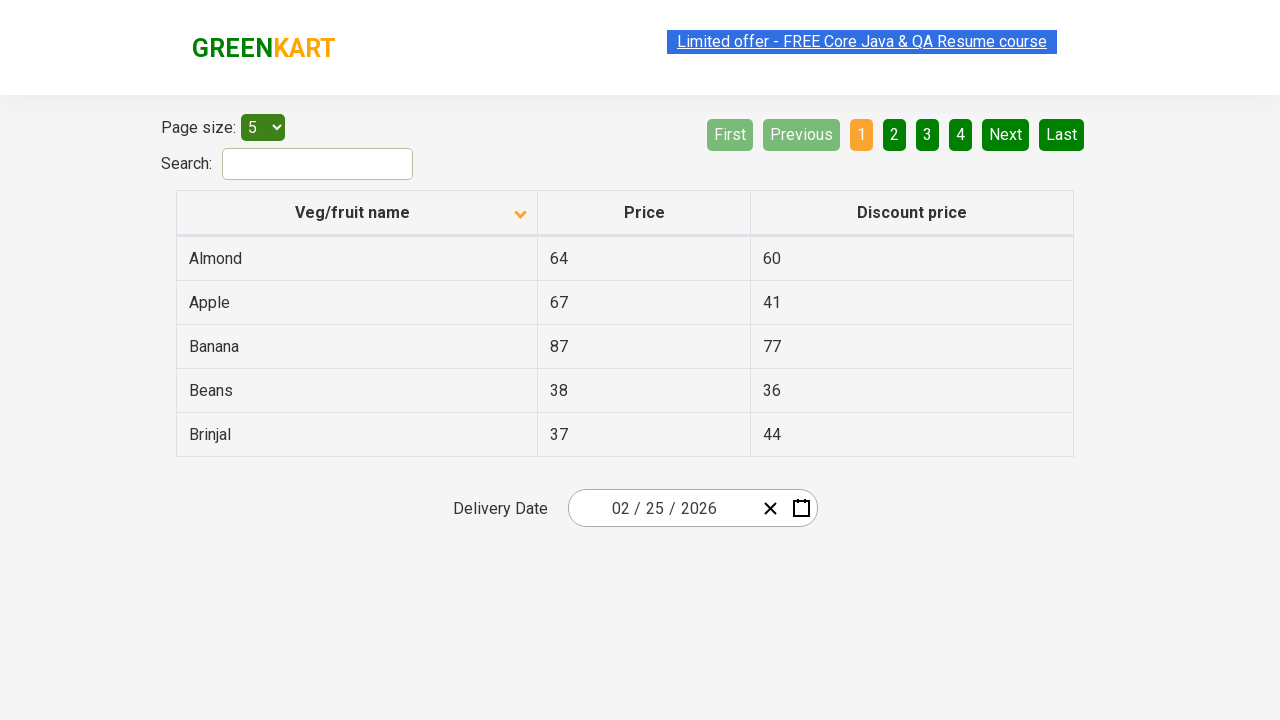

Retrieved all items from first column
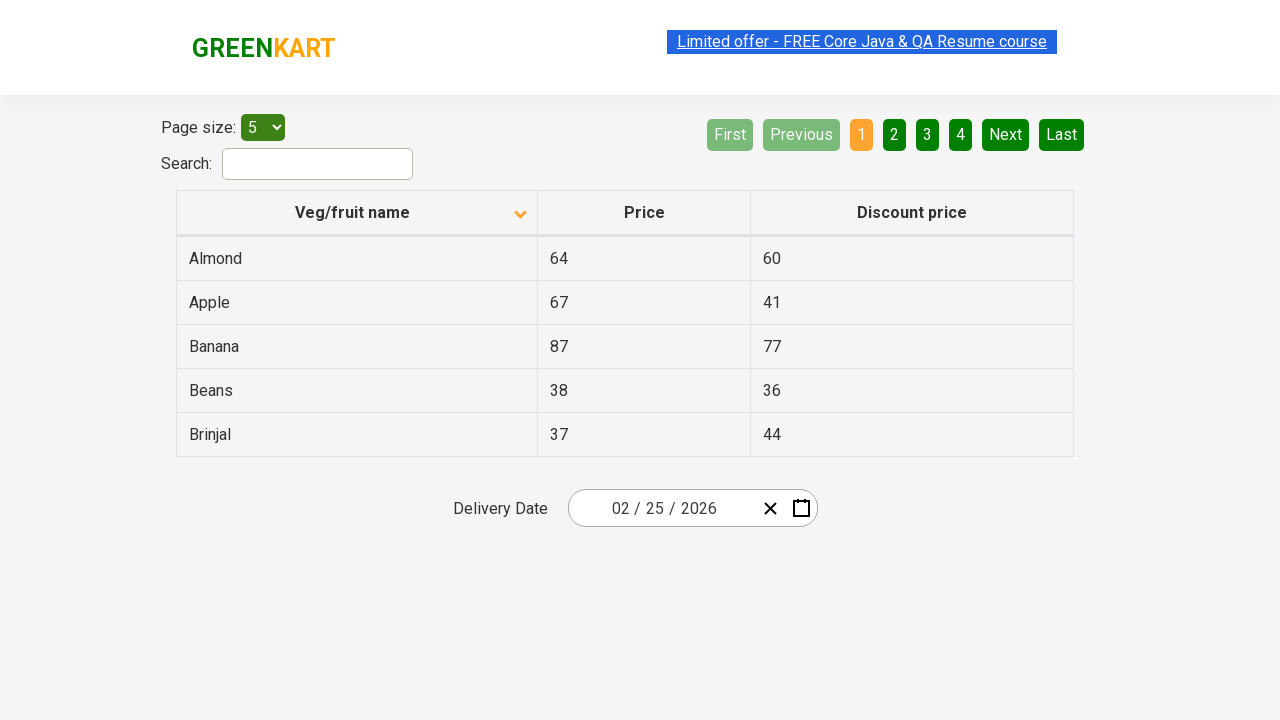

Verified table items are sorted alphabetically
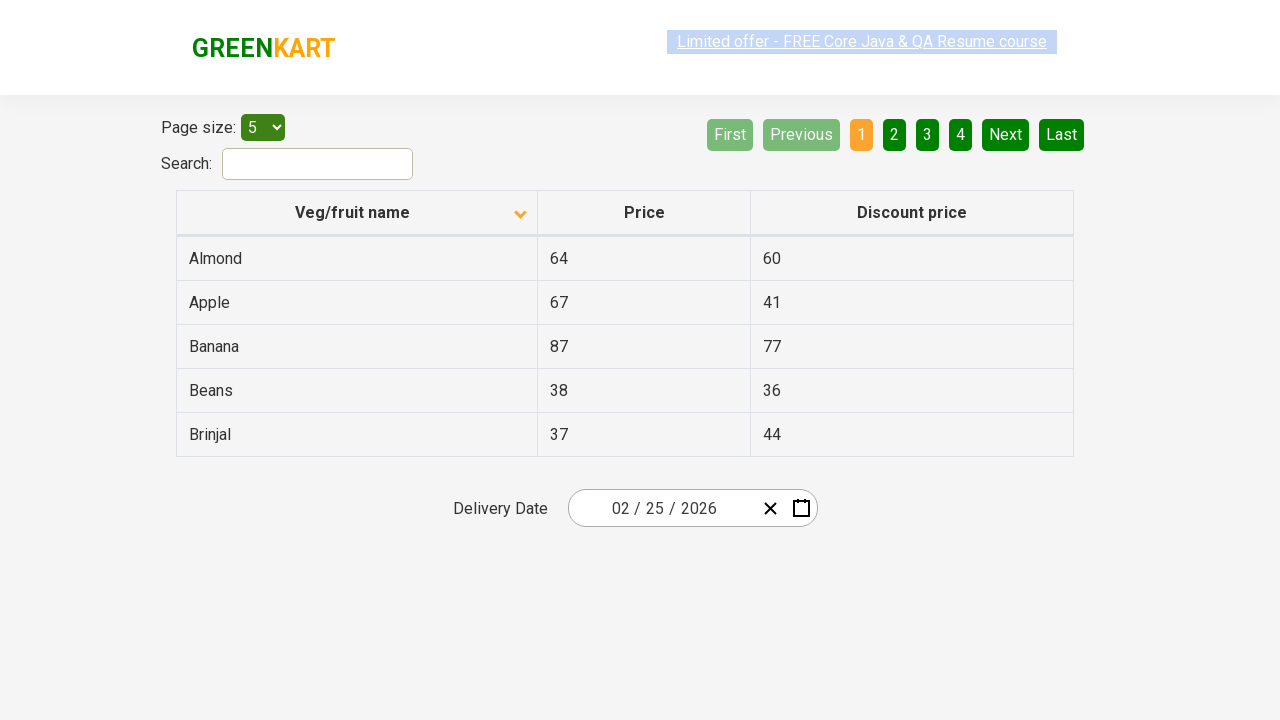

Clicked Next button to paginate to next page at (1006, 134) on [aria-label='Next']
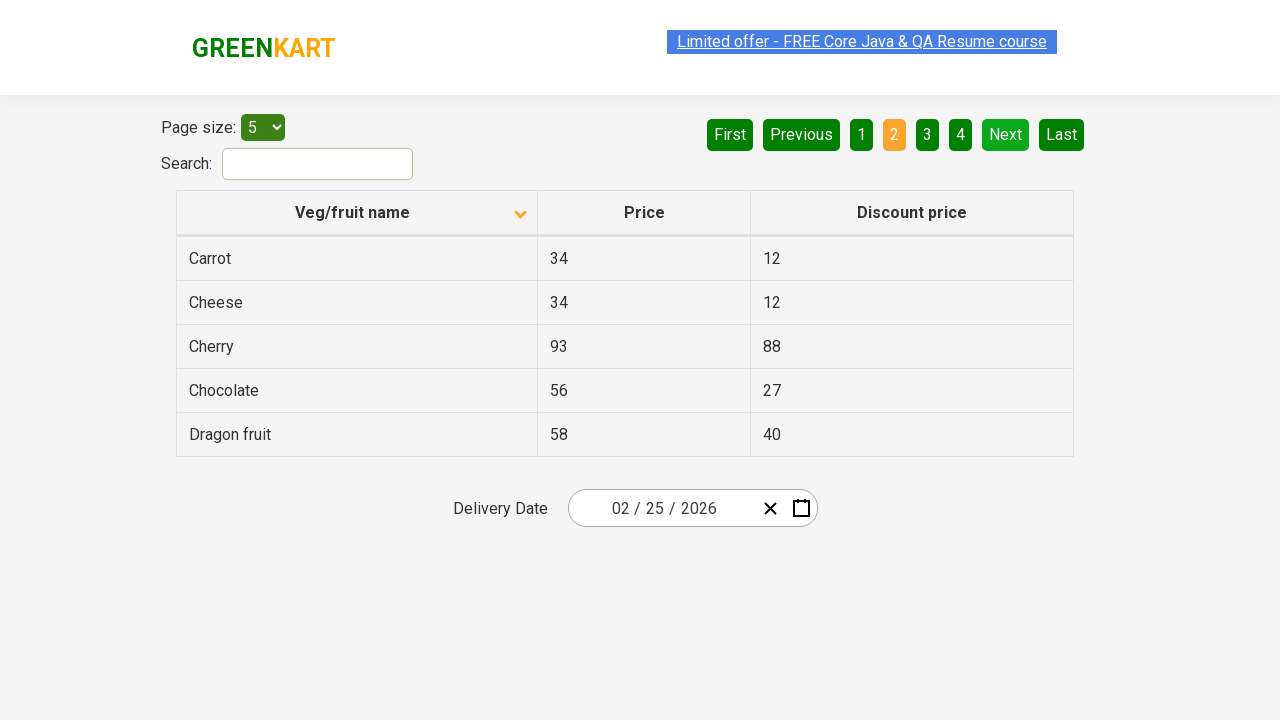

Next page loaded
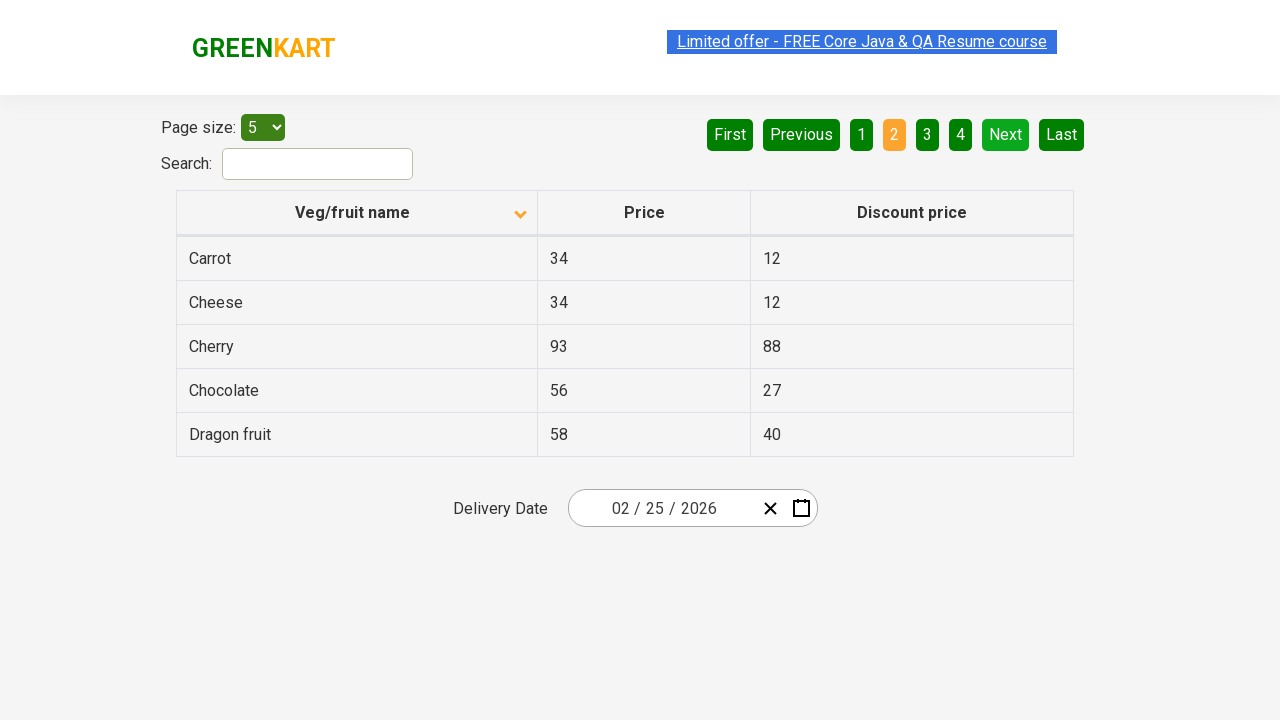

Clicked Next button to paginate to next page at (1006, 134) on [aria-label='Next']
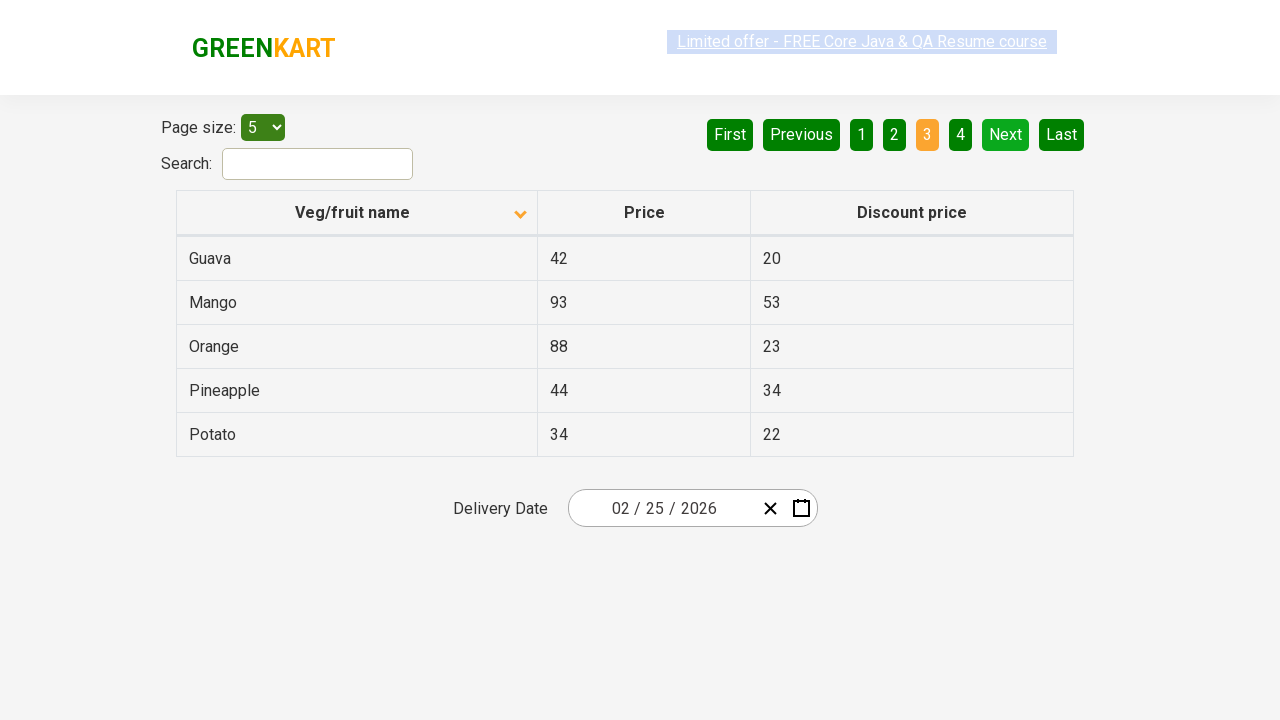

Next page loaded
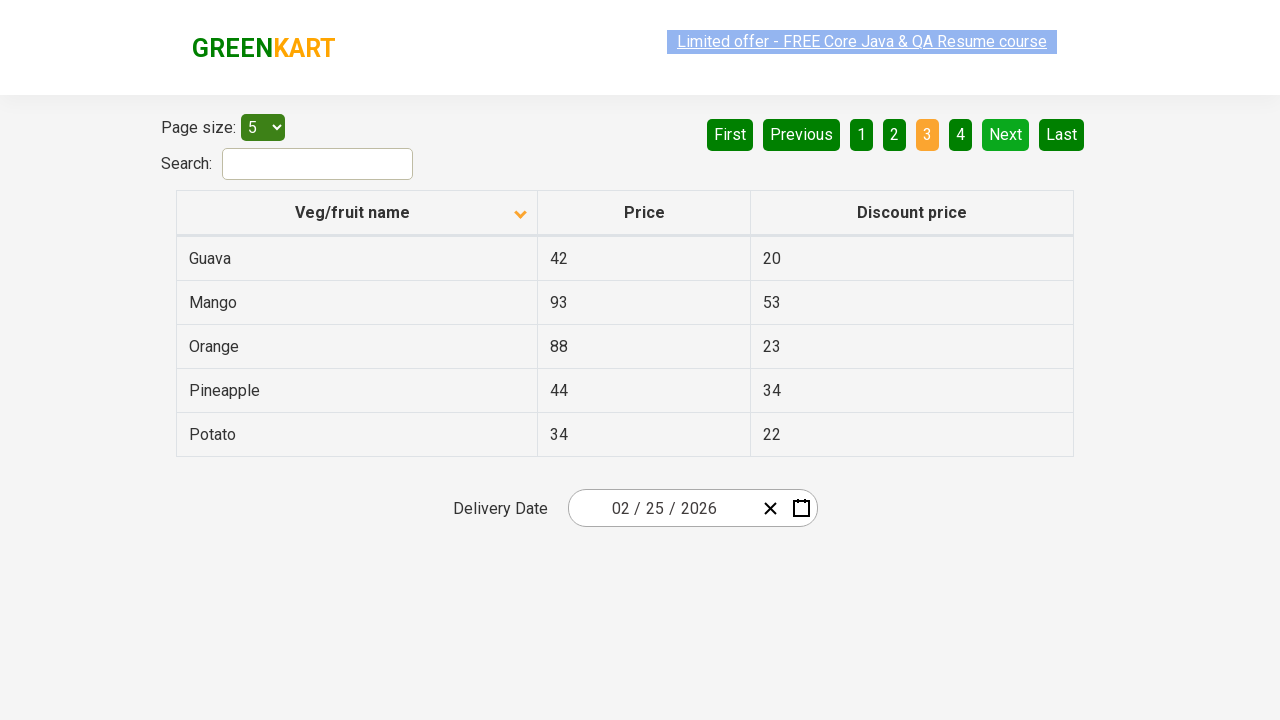

Clicked Next button to paginate to next page at (1006, 134) on [aria-label='Next']
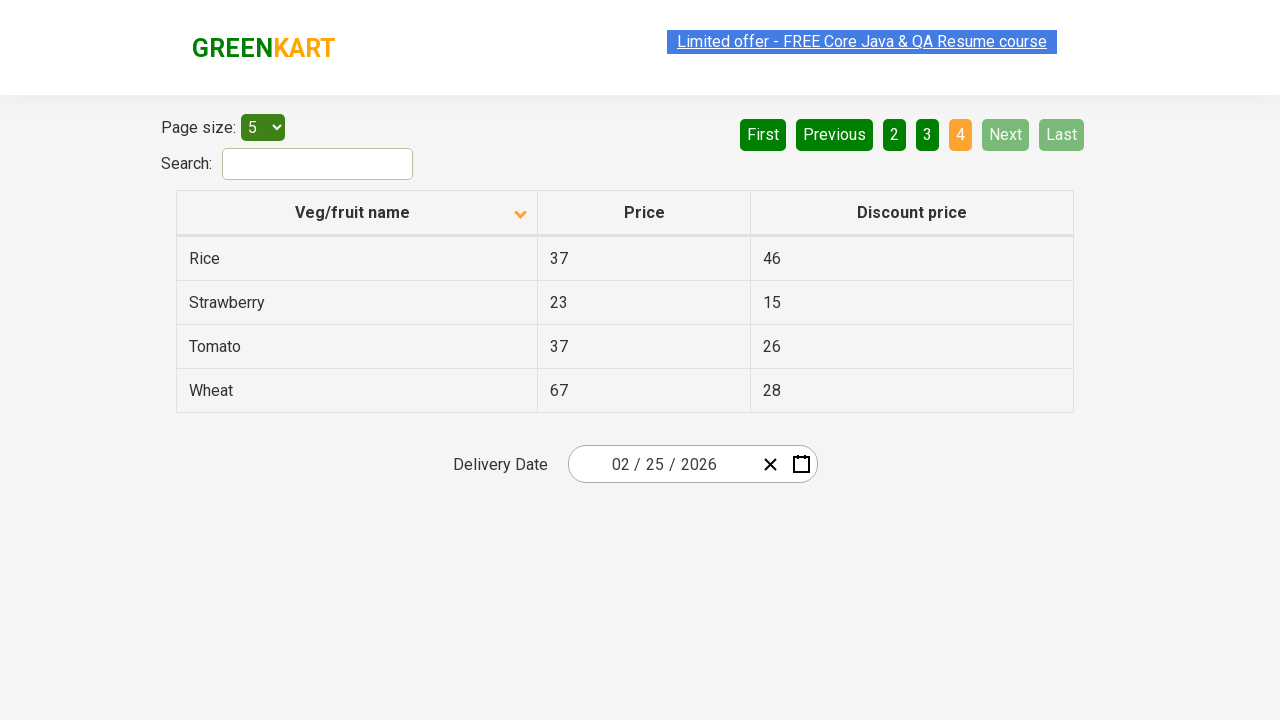

Next page loaded
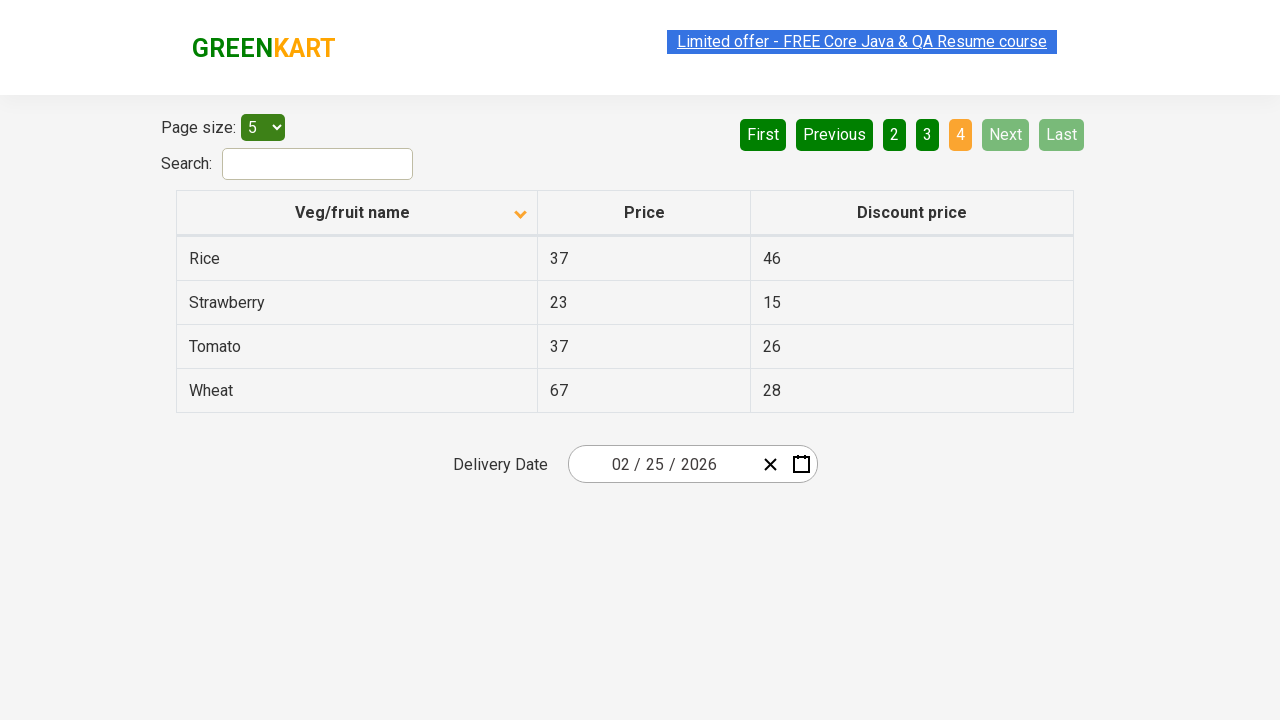

Found Rice with price: 37
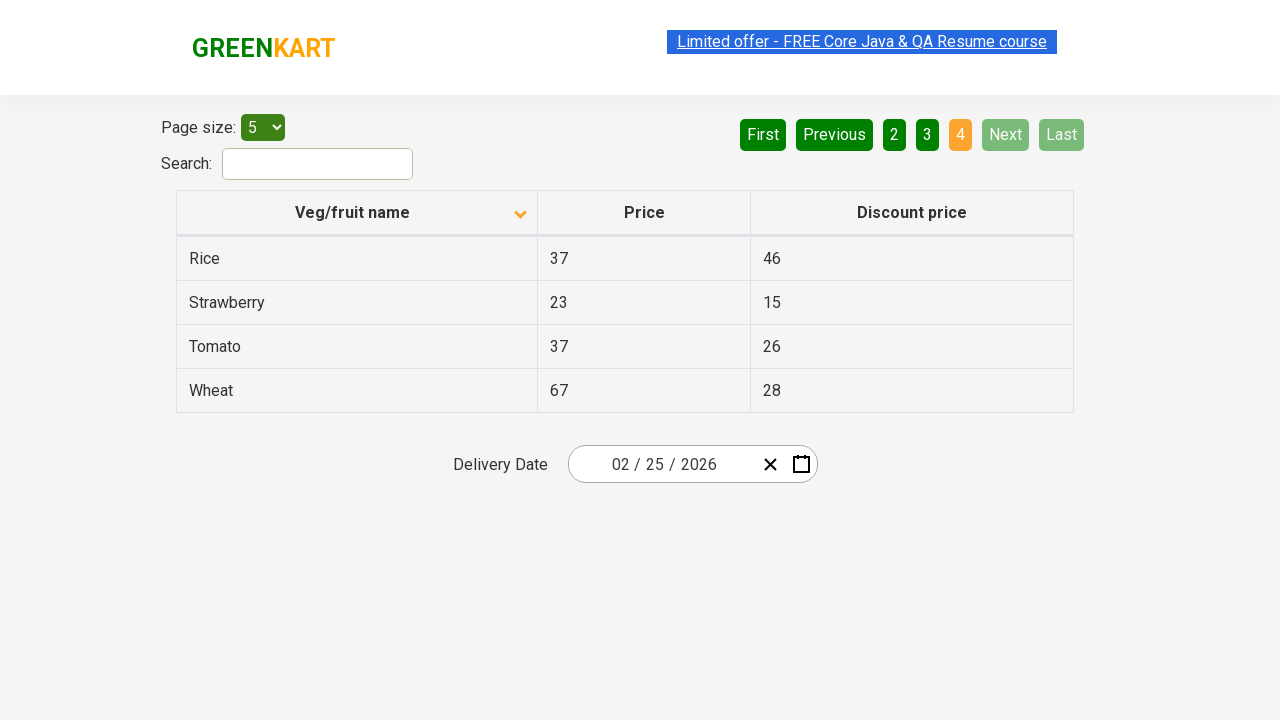

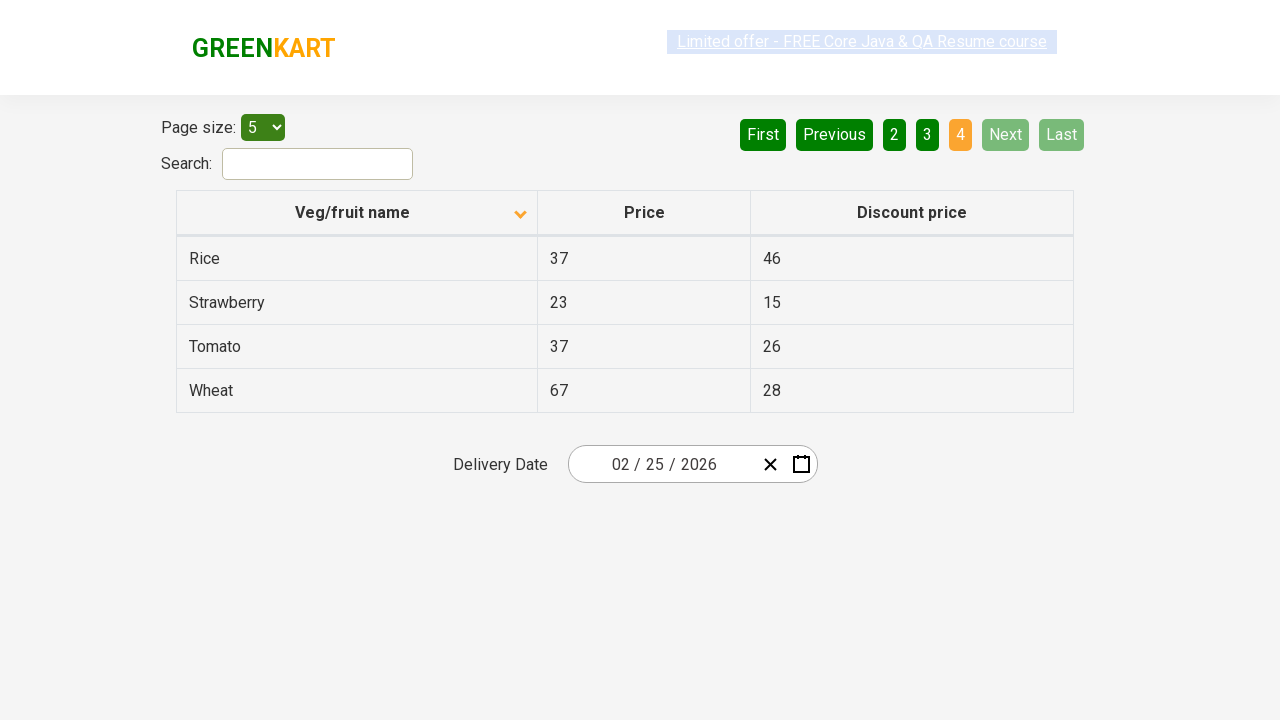